Tests a slow calculator by changing the delay time, performing a calculation (7+8), and waiting for the result to appear

Starting URL: https://bonigarcia.dev/selenium-webdriver-java/slow-calculator.html

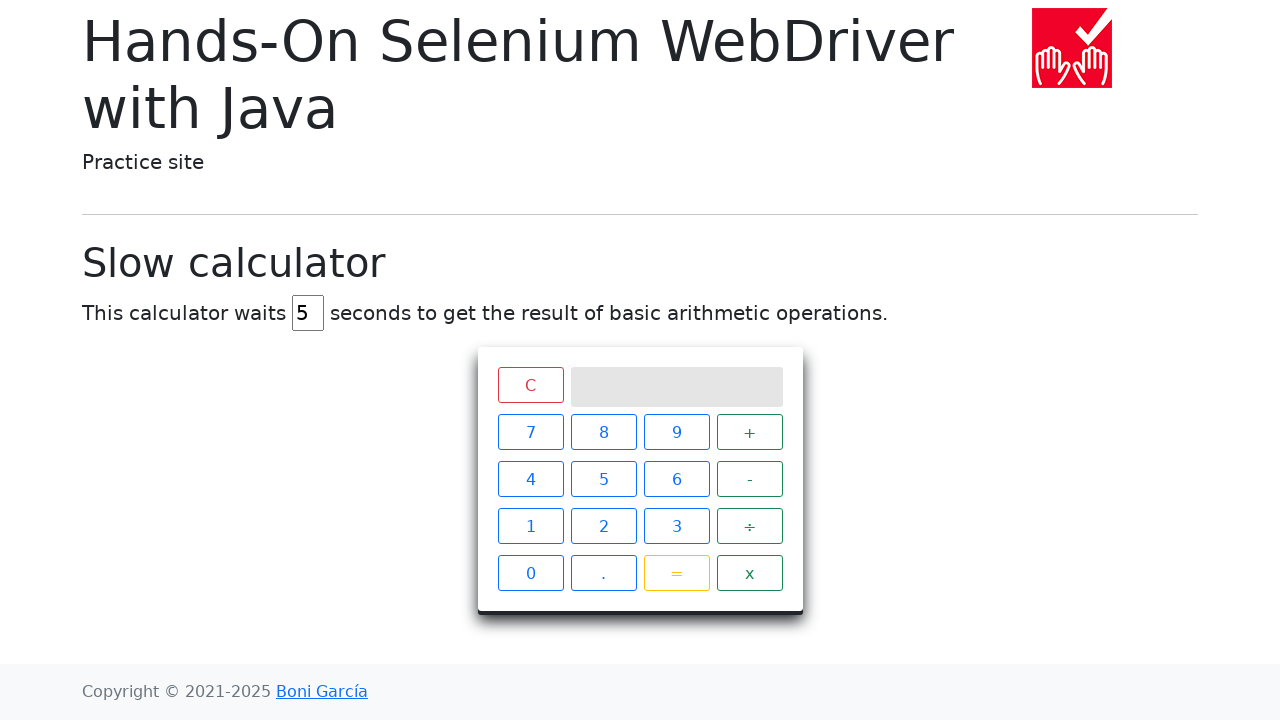

Cleared the delay input field on #delay
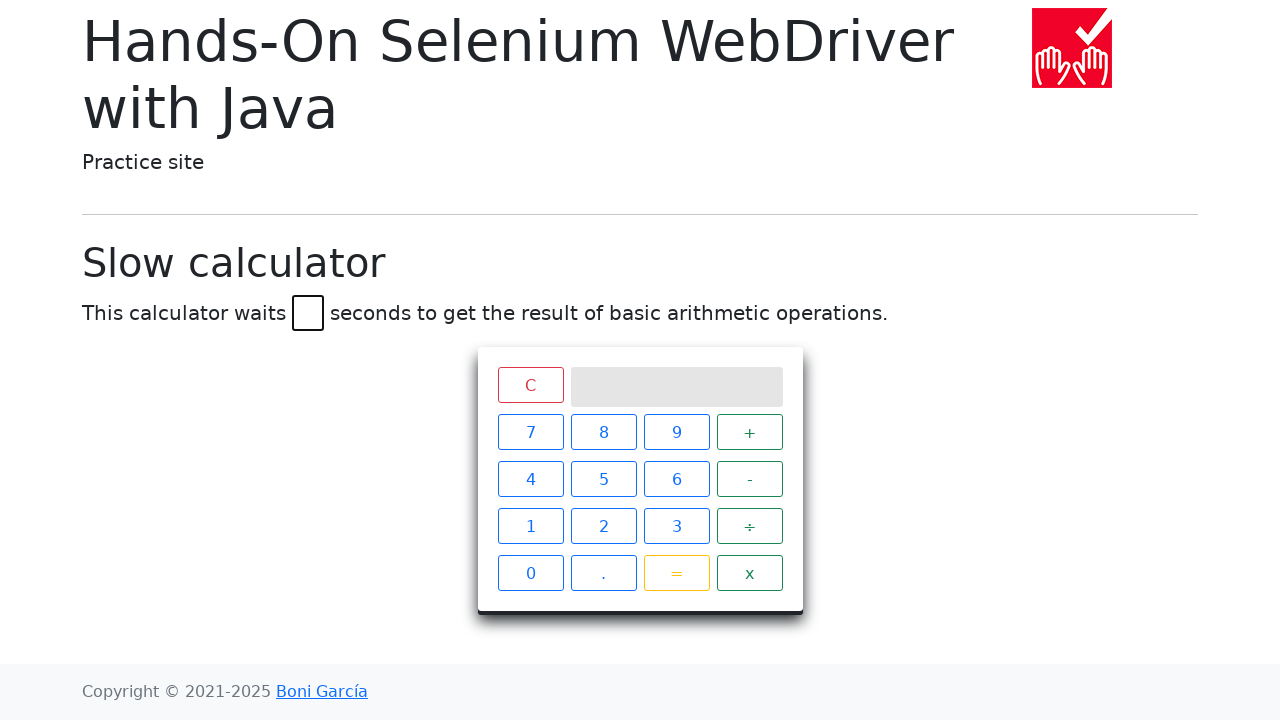

Set delay to 45 seconds on #delay
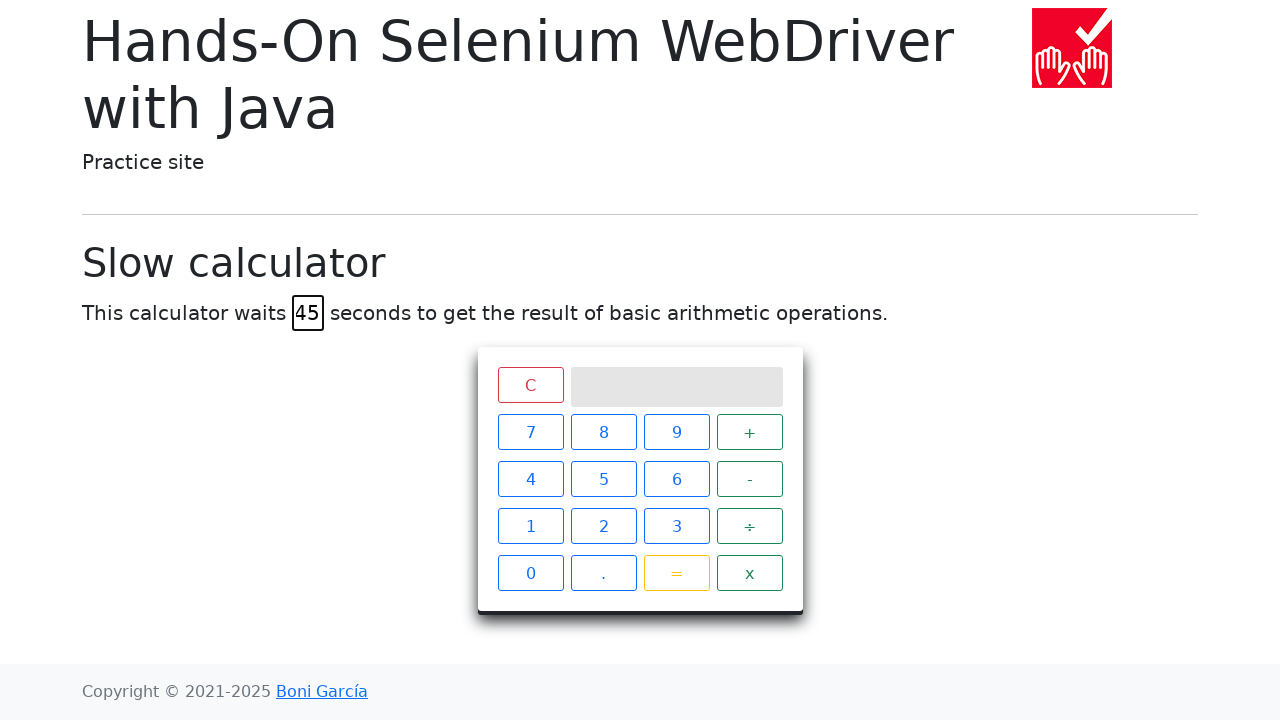

Clicked calculator button '7' at (530, 432) on xpath=//span[text()="7"]
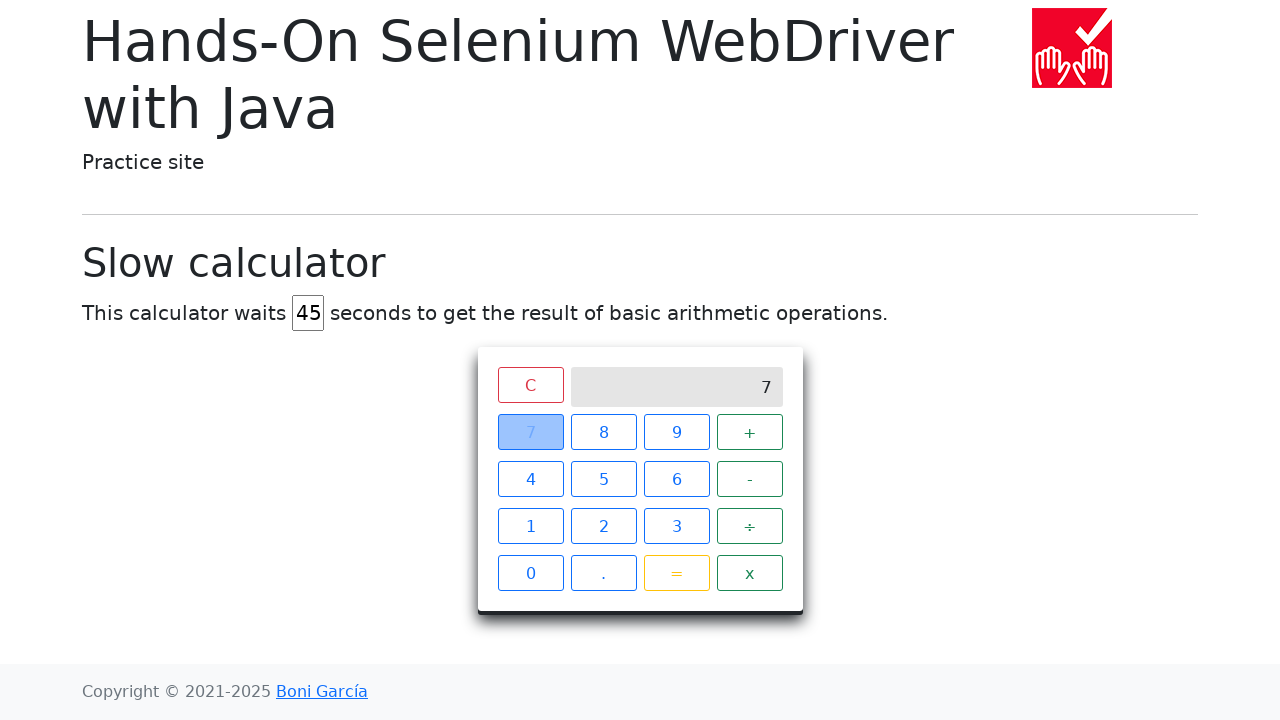

Clicked calculator button '+' at (750, 432) on xpath=//span[text()="+"]
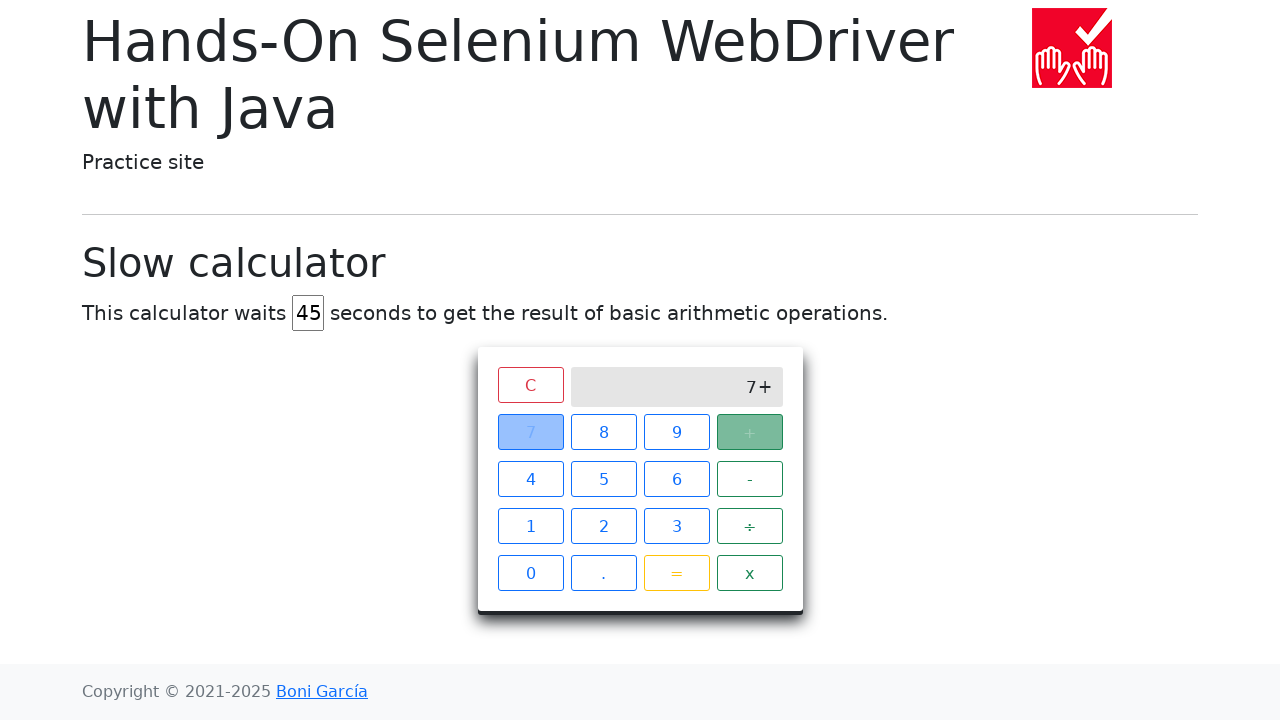

Clicked calculator button '8' at (604, 432) on xpath=//span[text()="8"]
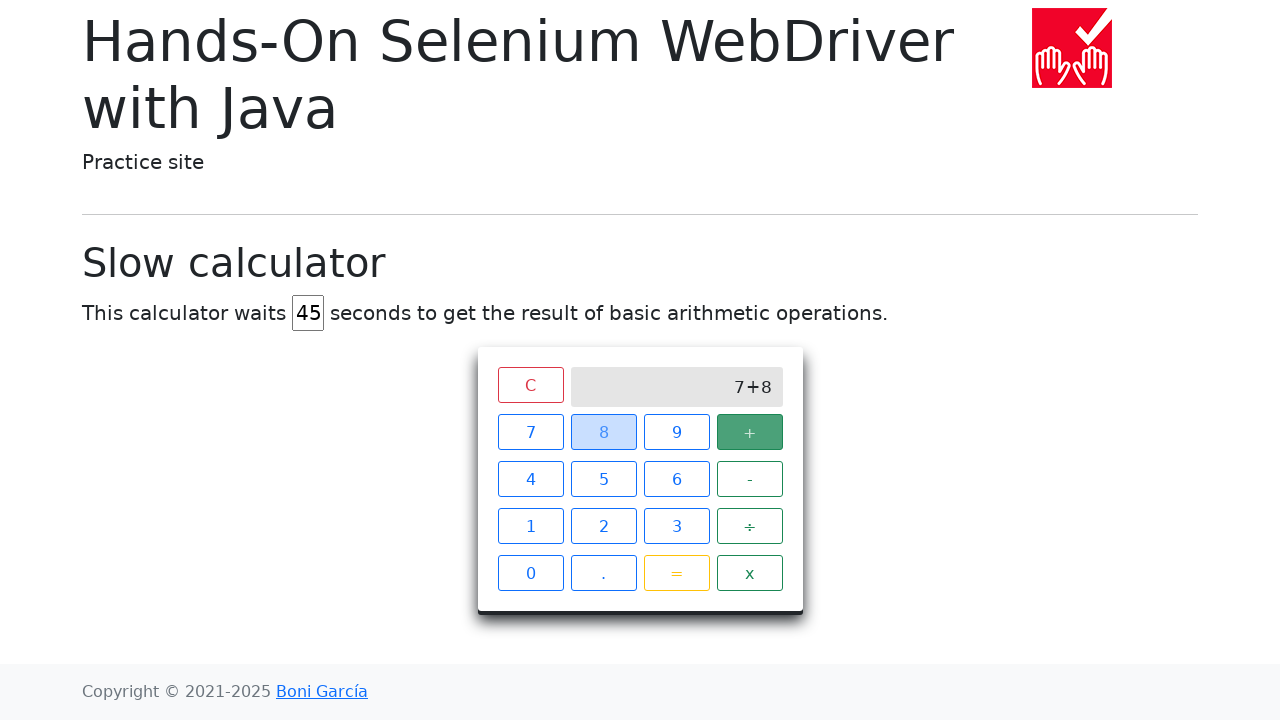

Clicked calculator button '=' at (676, 573) on xpath=//span[text()="="]
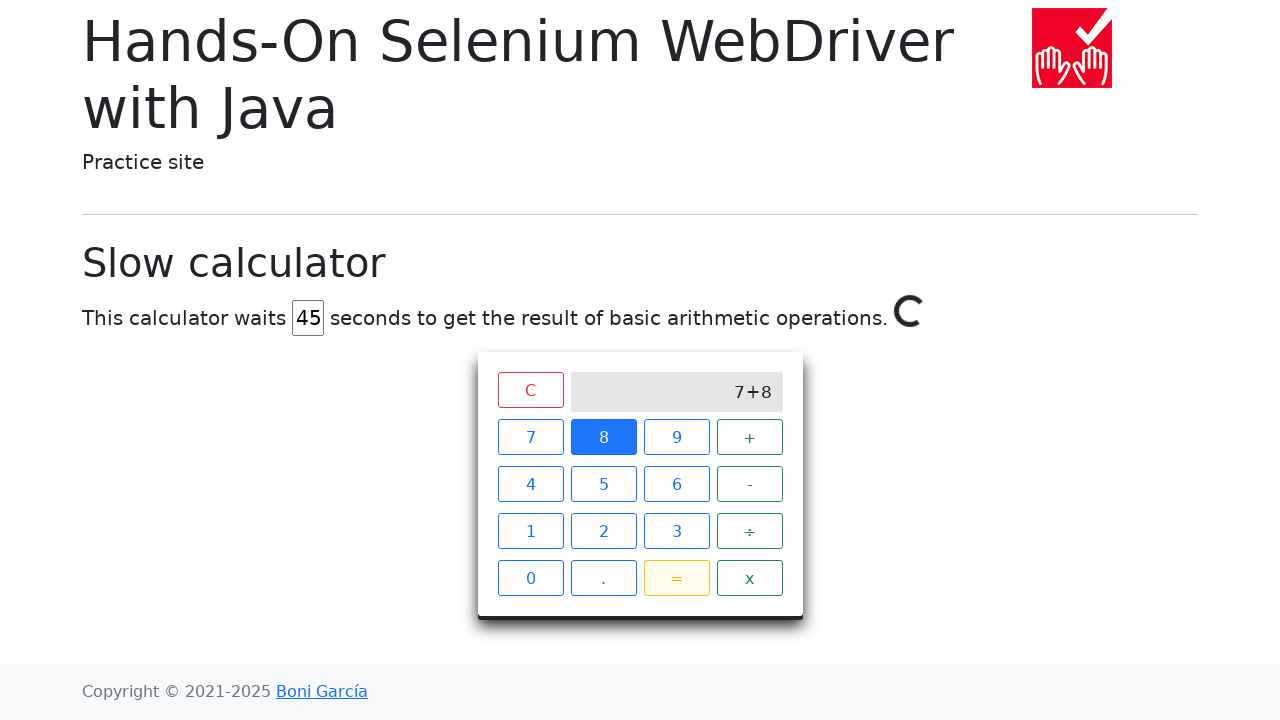

Waited for calculation result '15' to appear on screen
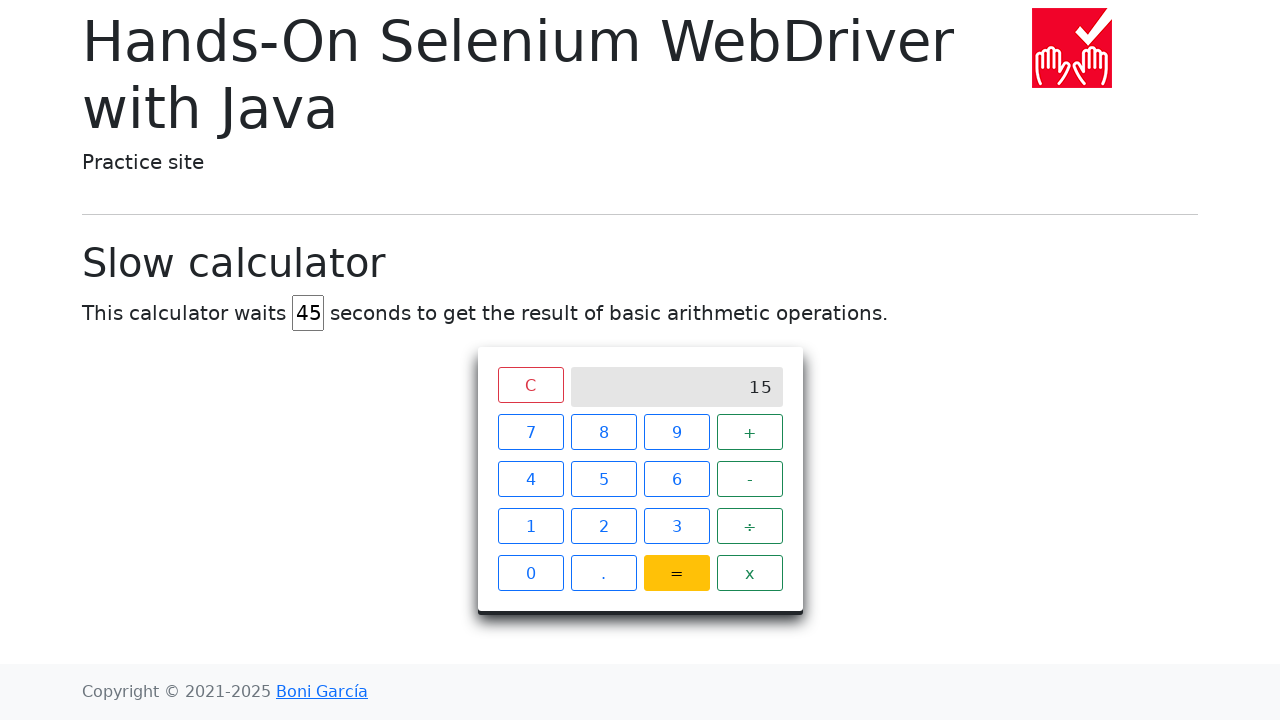

Retrieved result text from calculator screen
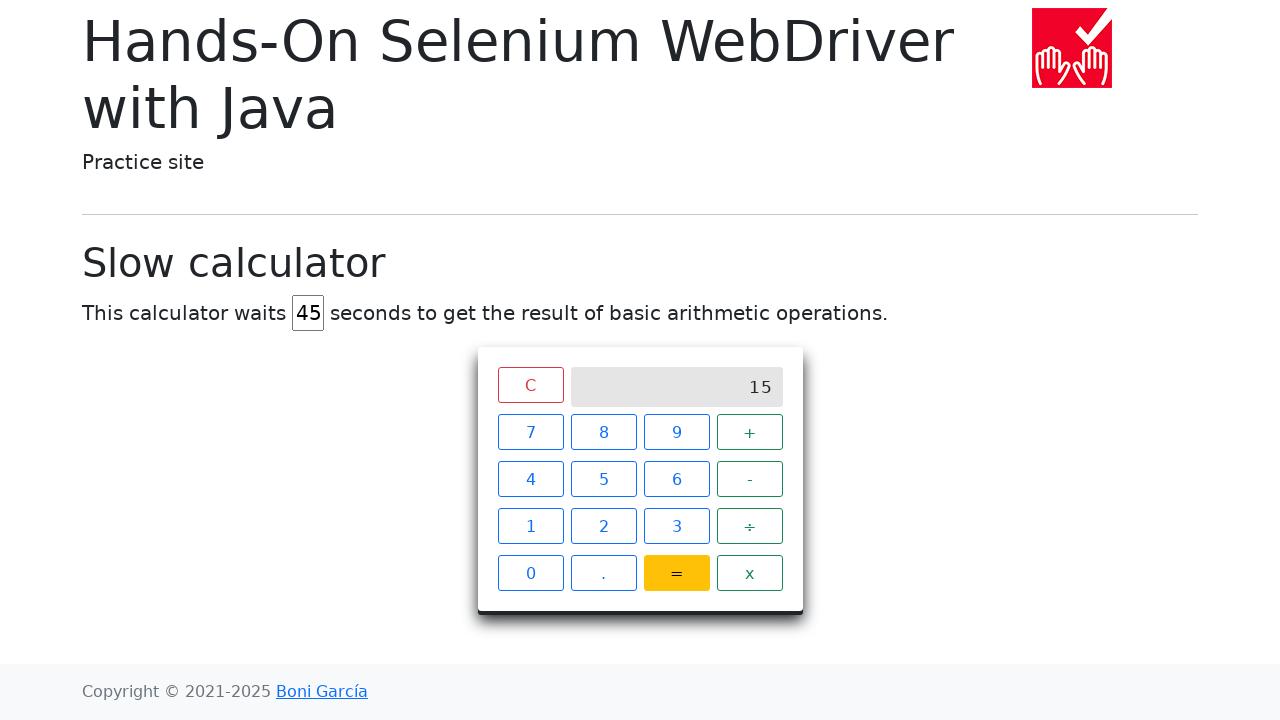

Verified that calculator result is '15'
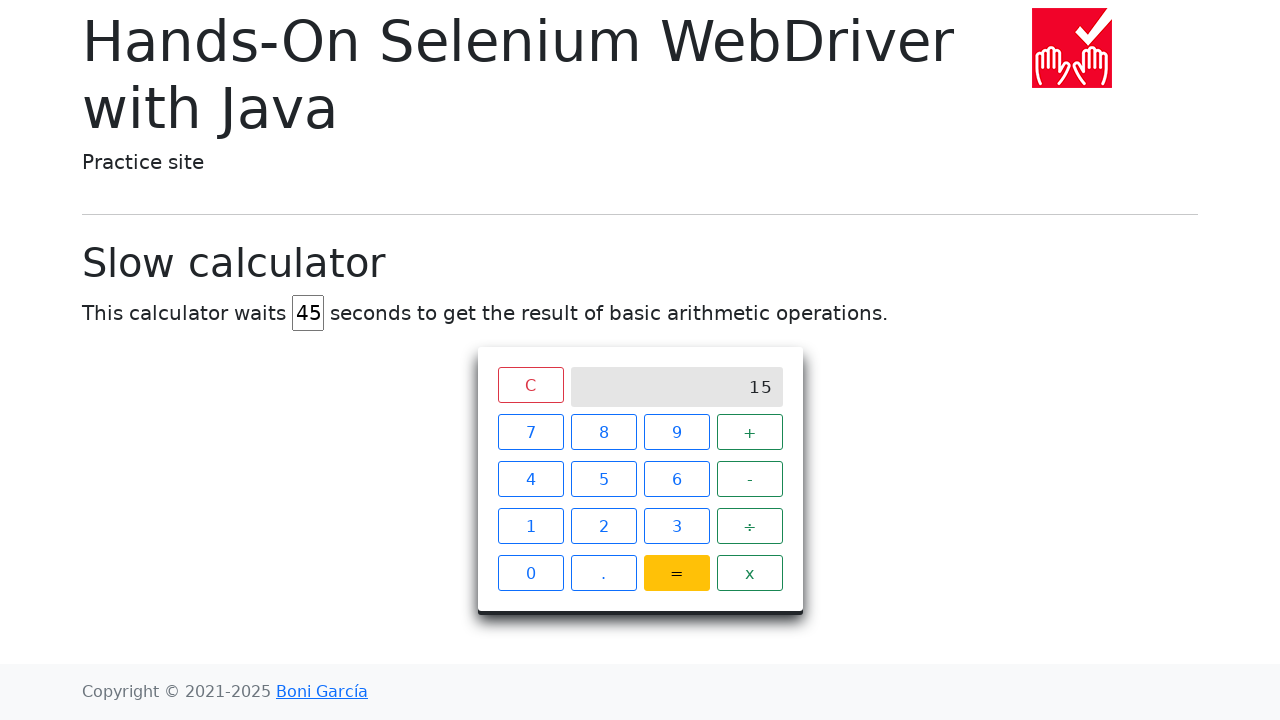

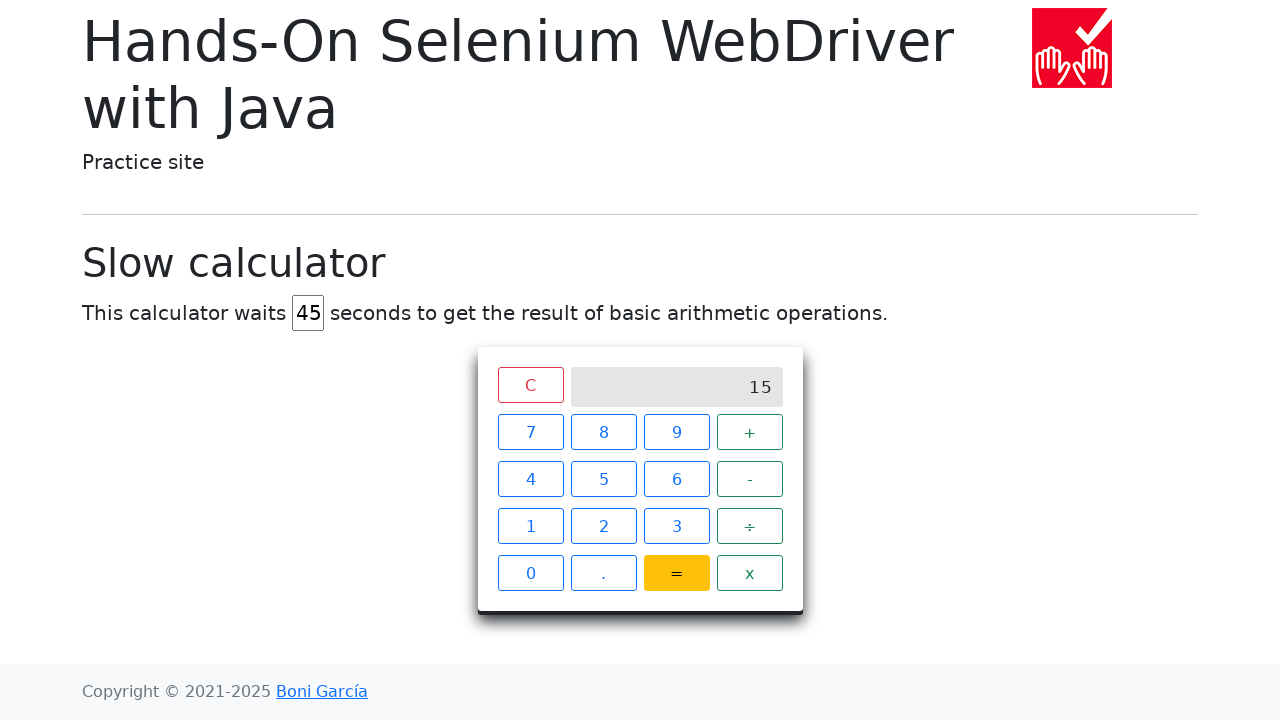